Tests handling a confirm JavaScript alert by clicking the button and dismissing (canceling) the confirmation dialog.

Starting URL: https://v1.training-support.net/selenium/javascript-alerts

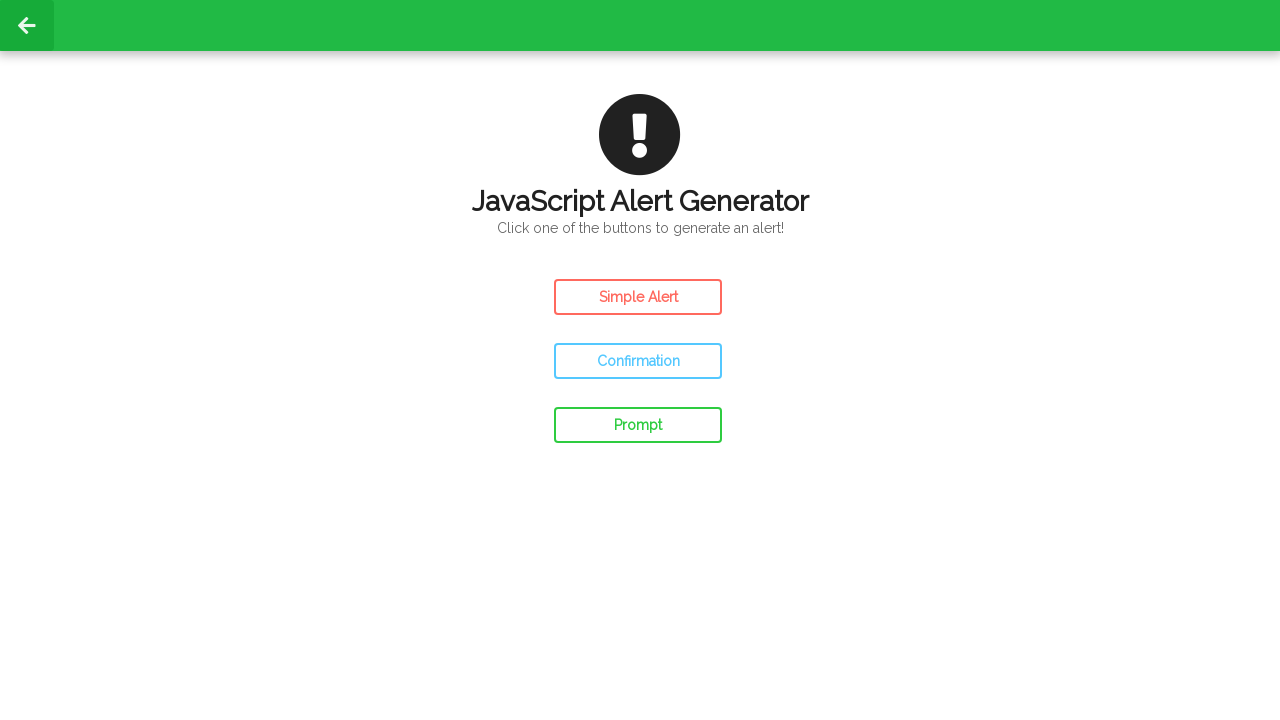

Set up dialog handler to dismiss confirm alerts
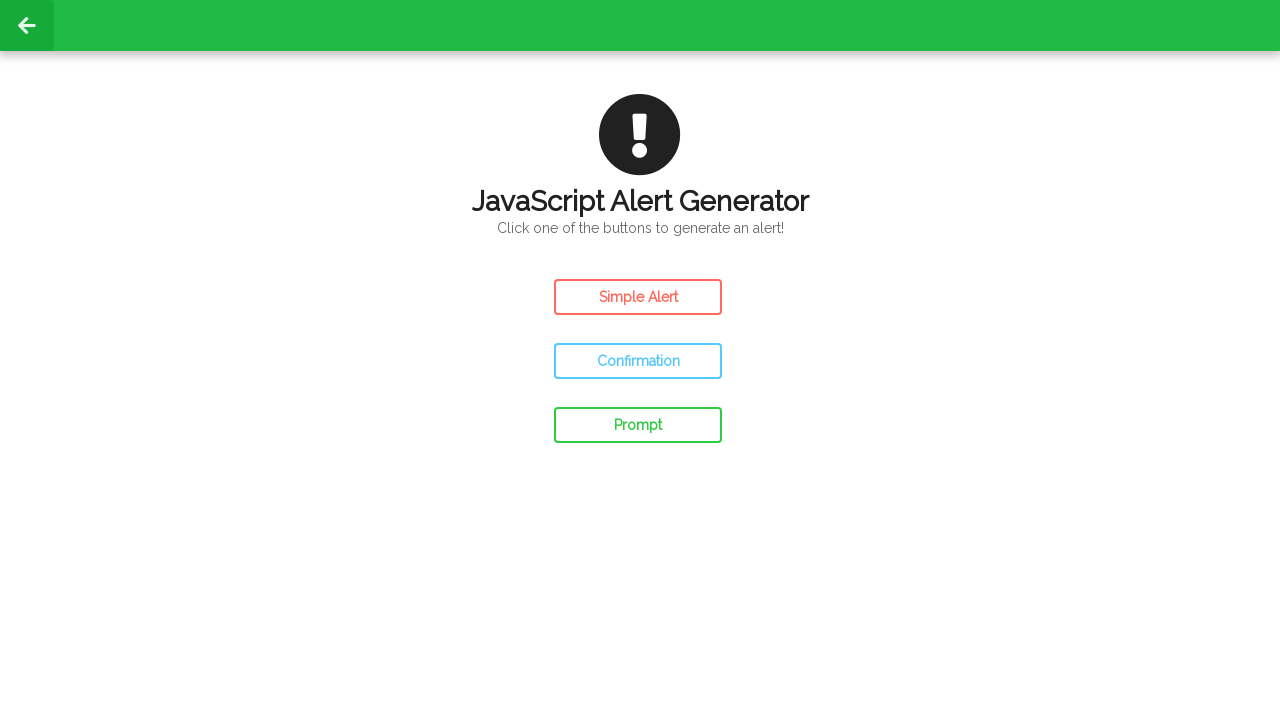

Clicked the Confirm Alert button at (638, 361) on #confirm
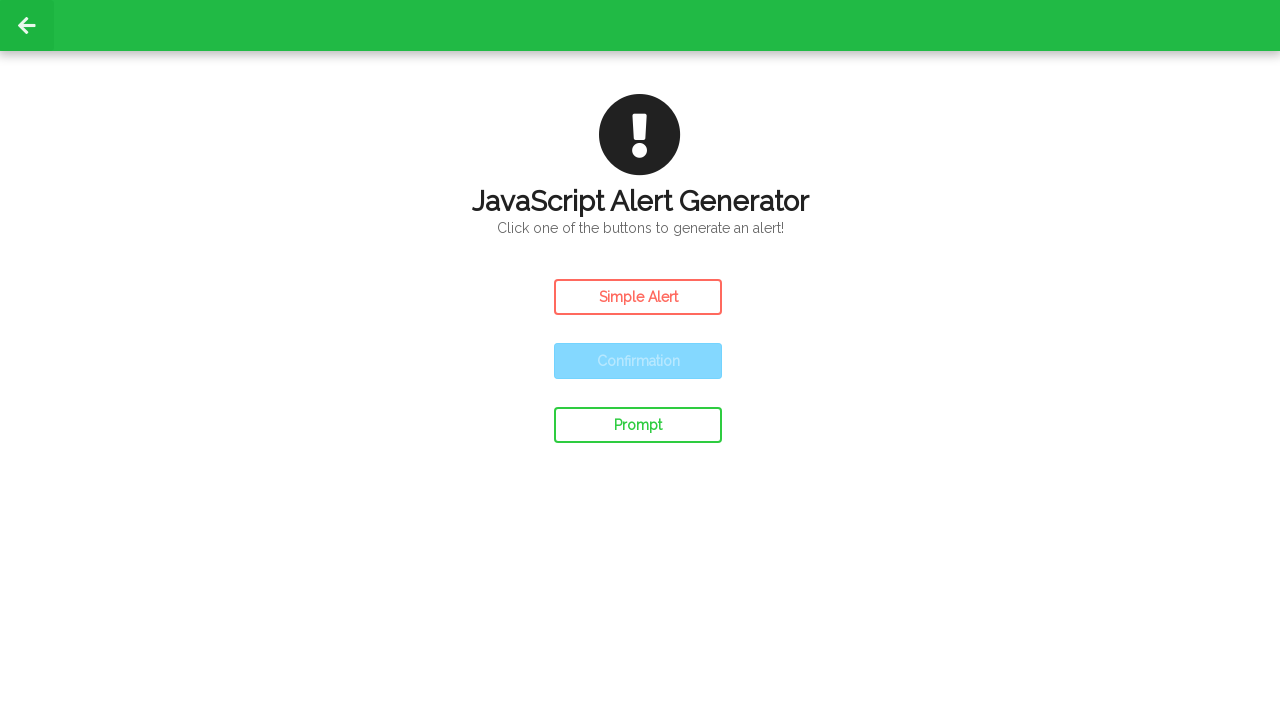

Waited 500ms for UI updates after alert dismissal
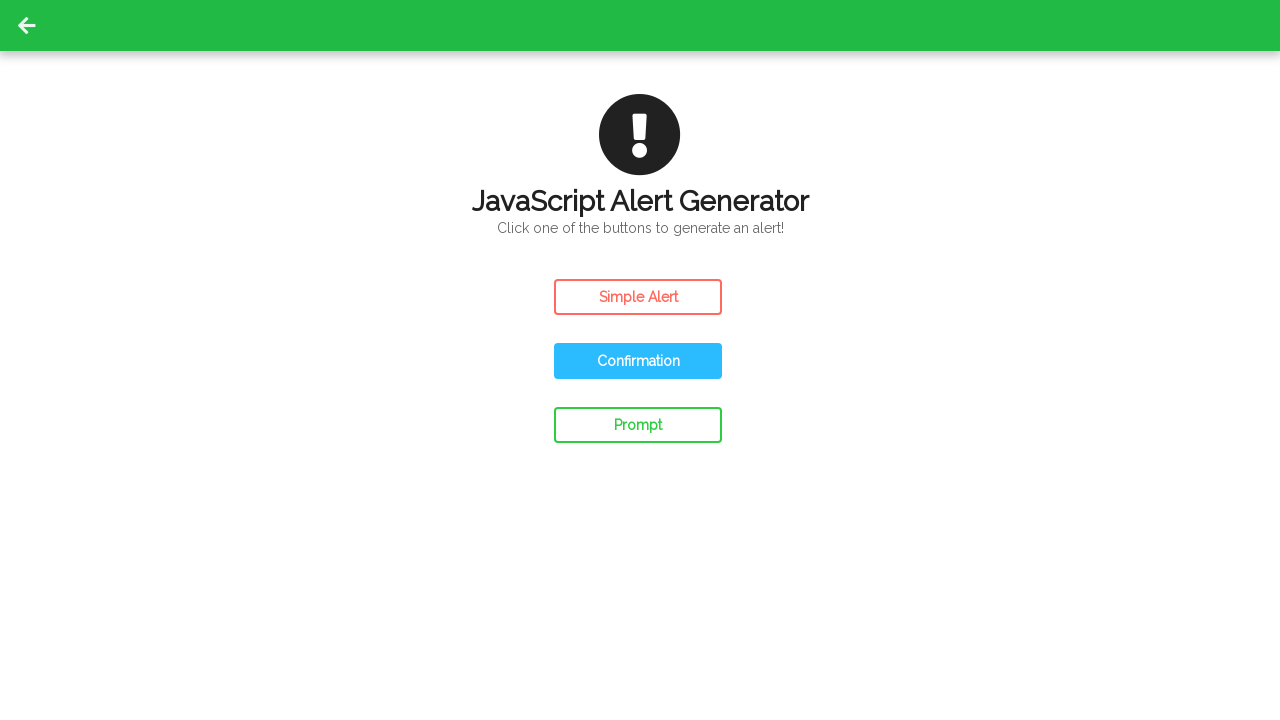

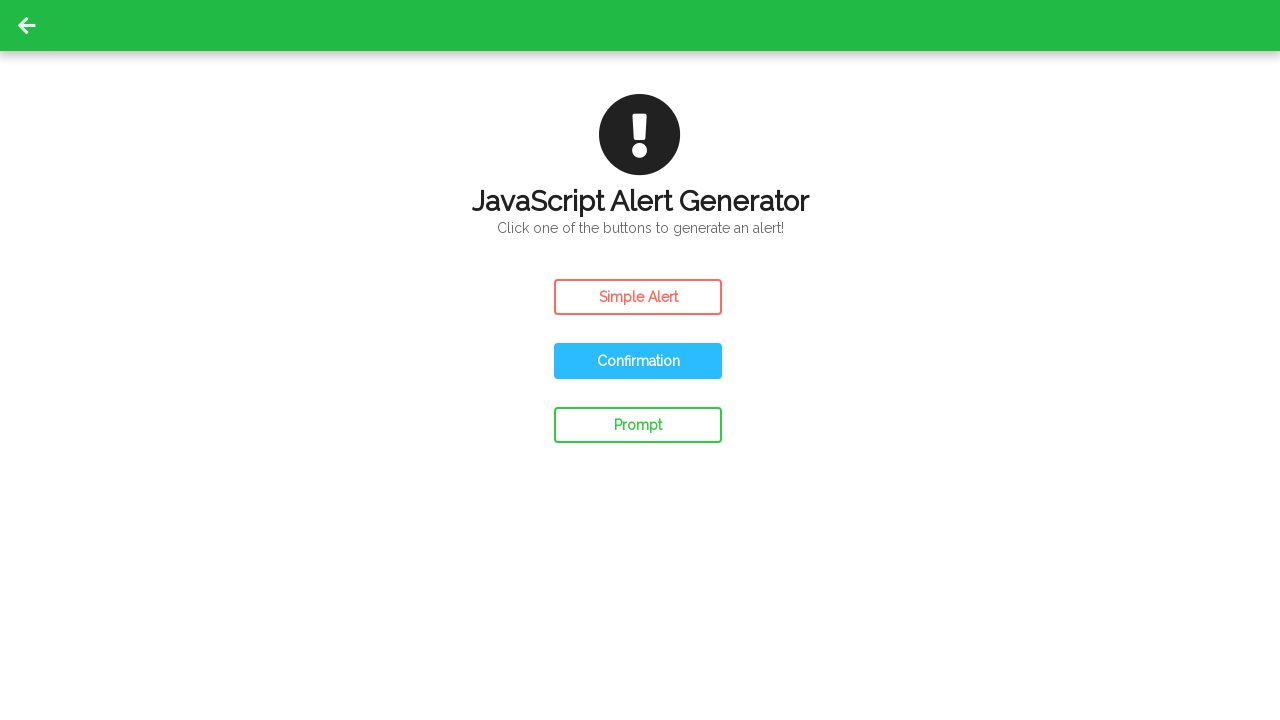